Tests checkboxes, radio buttons, static/dynamic dropdowns, and visibility toggling of elements

Starting URL: https://rahulshettyacademy.com/AutomationPractice/

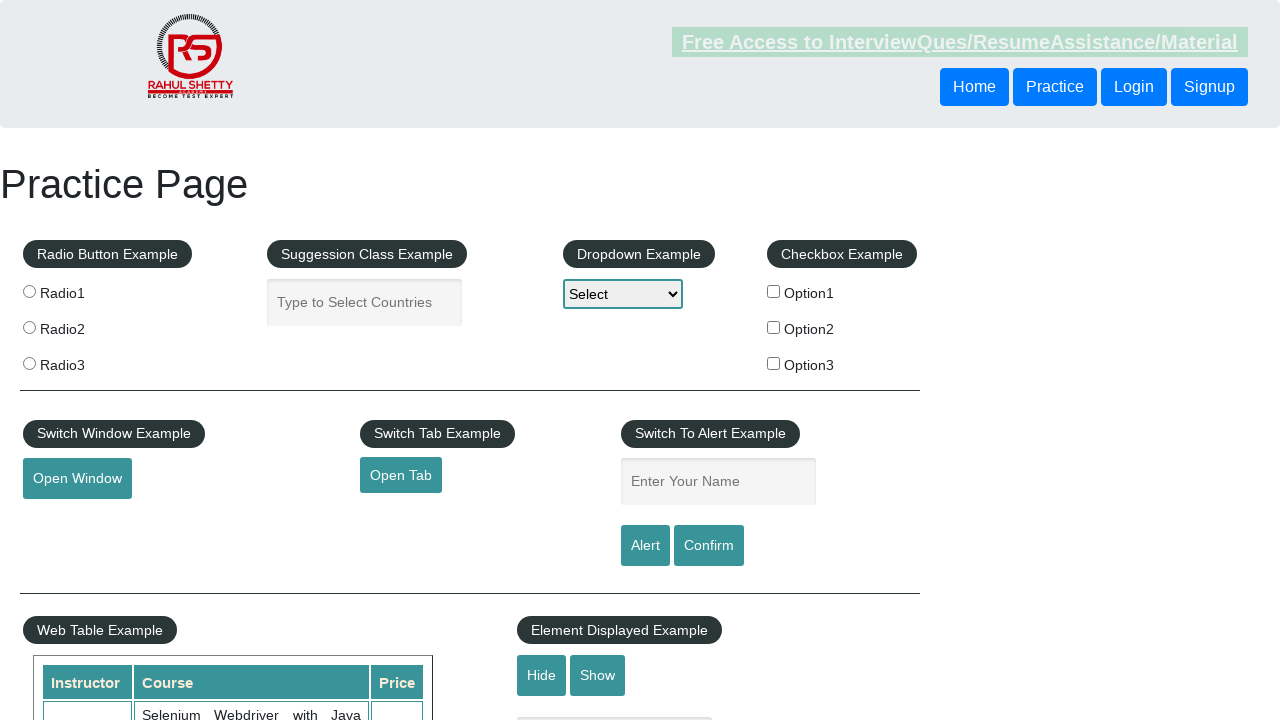

Checked checkbox option 1 at (774, 291) on #checkBoxOption1
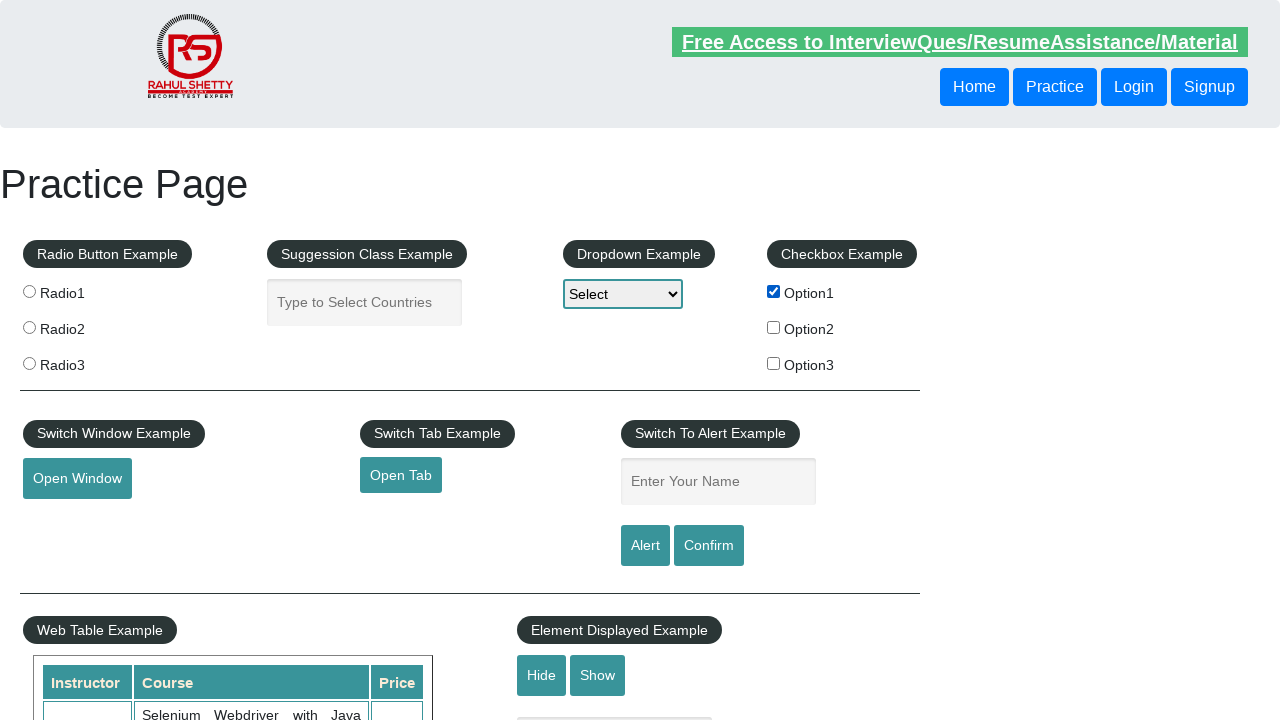

Unchecked checkbox option 1 at (774, 291) on #checkBoxOption1
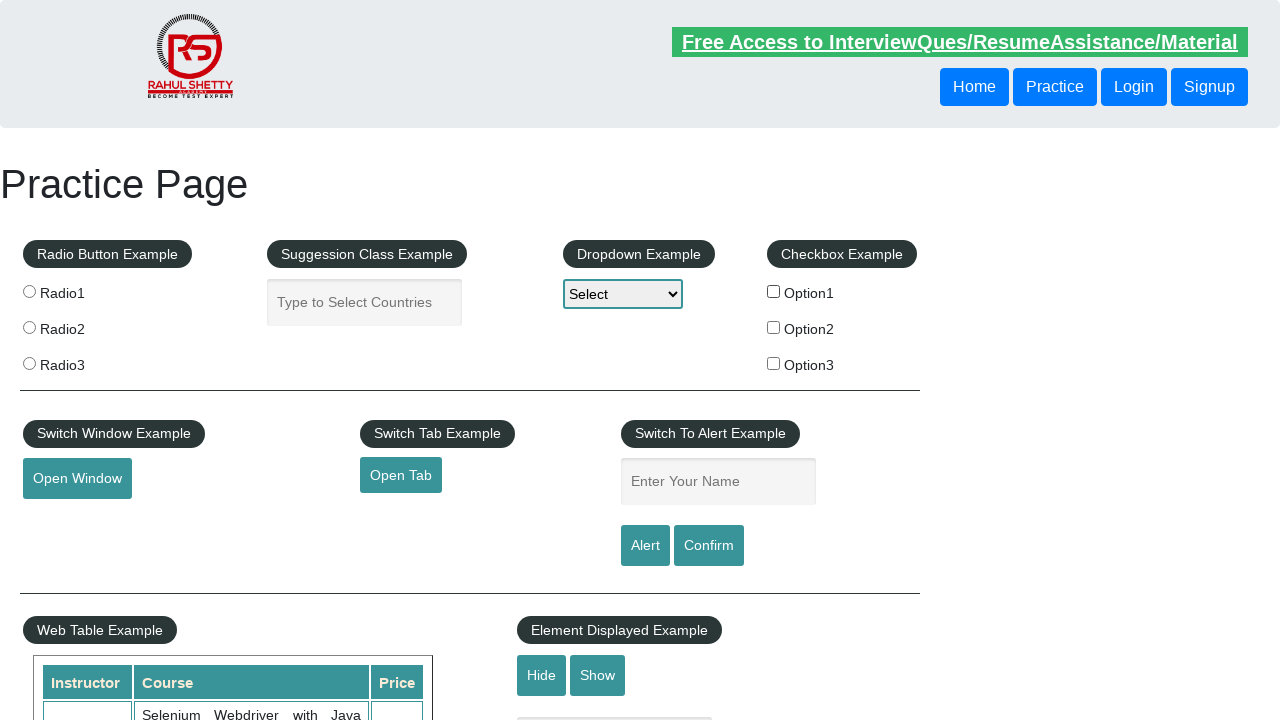

Checked first checkbox at (774, 291) on input[type="checkbox"] >> nth=0
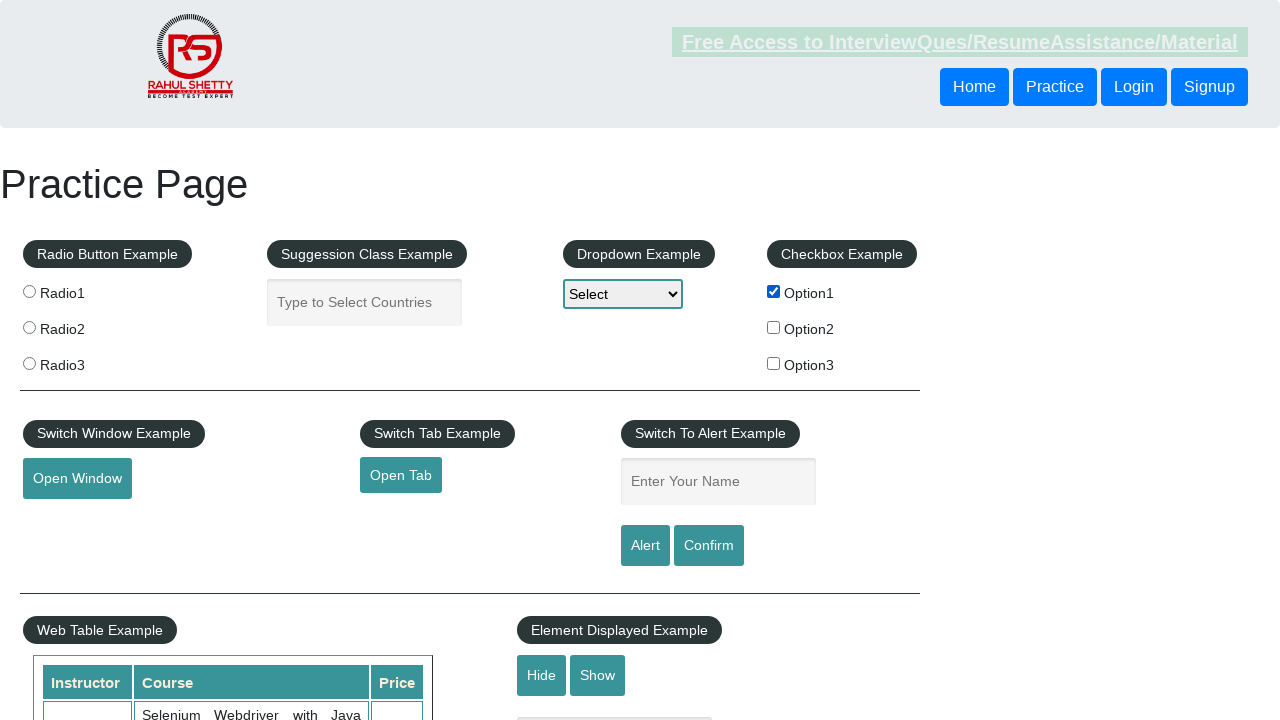

Checked second checkbox at (774, 327) on input[type="checkbox"] >> nth=1
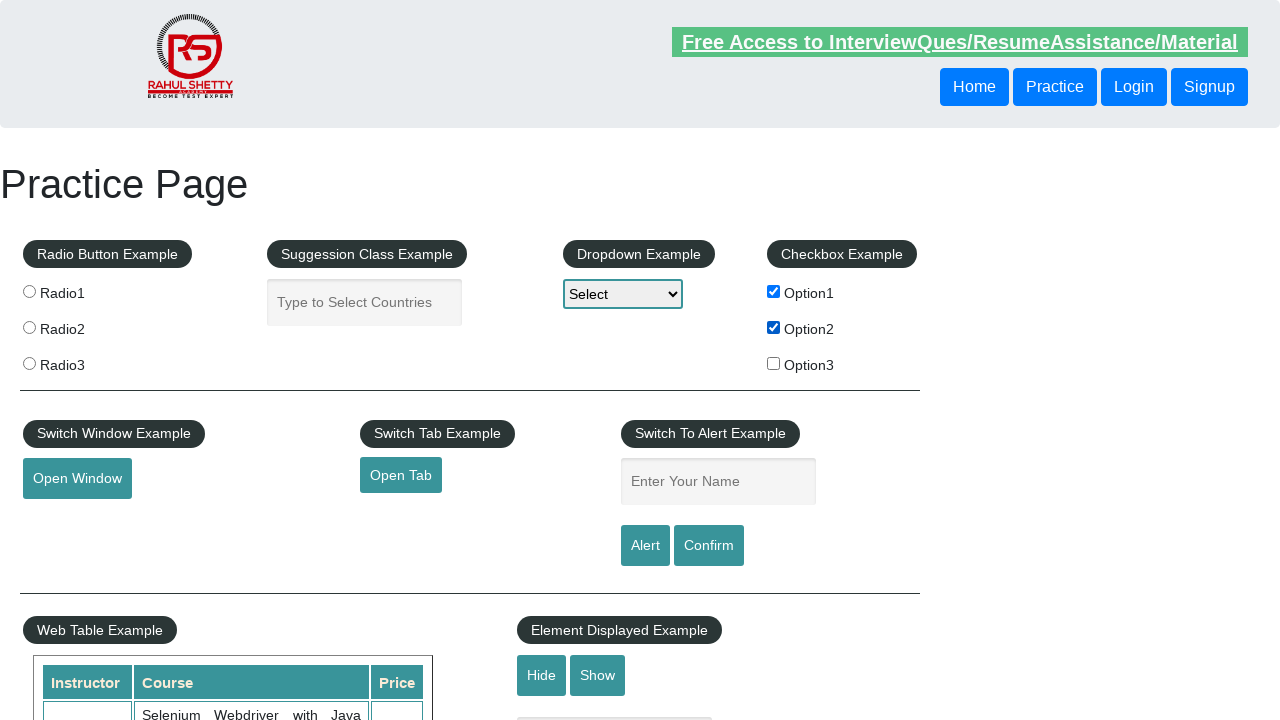

Checked third checkbox at (774, 363) on input[type="checkbox"] >> nth=2
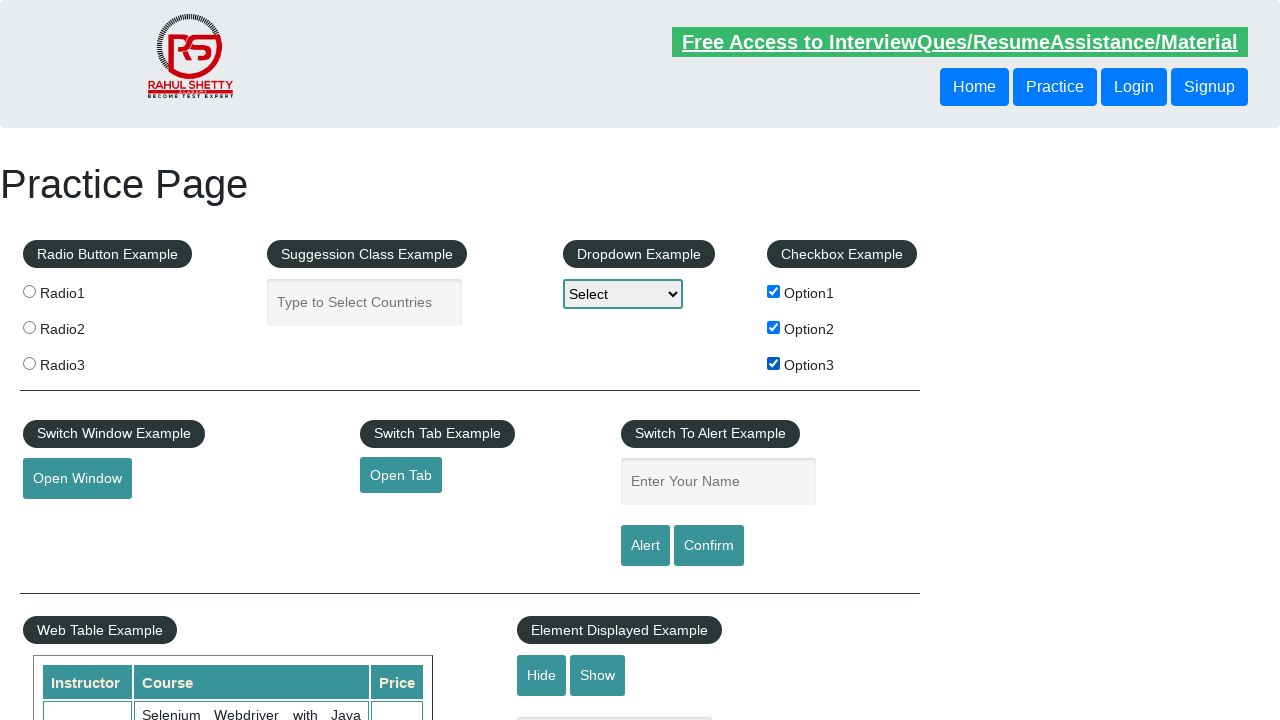

Selected 'option2' from static dropdown on select
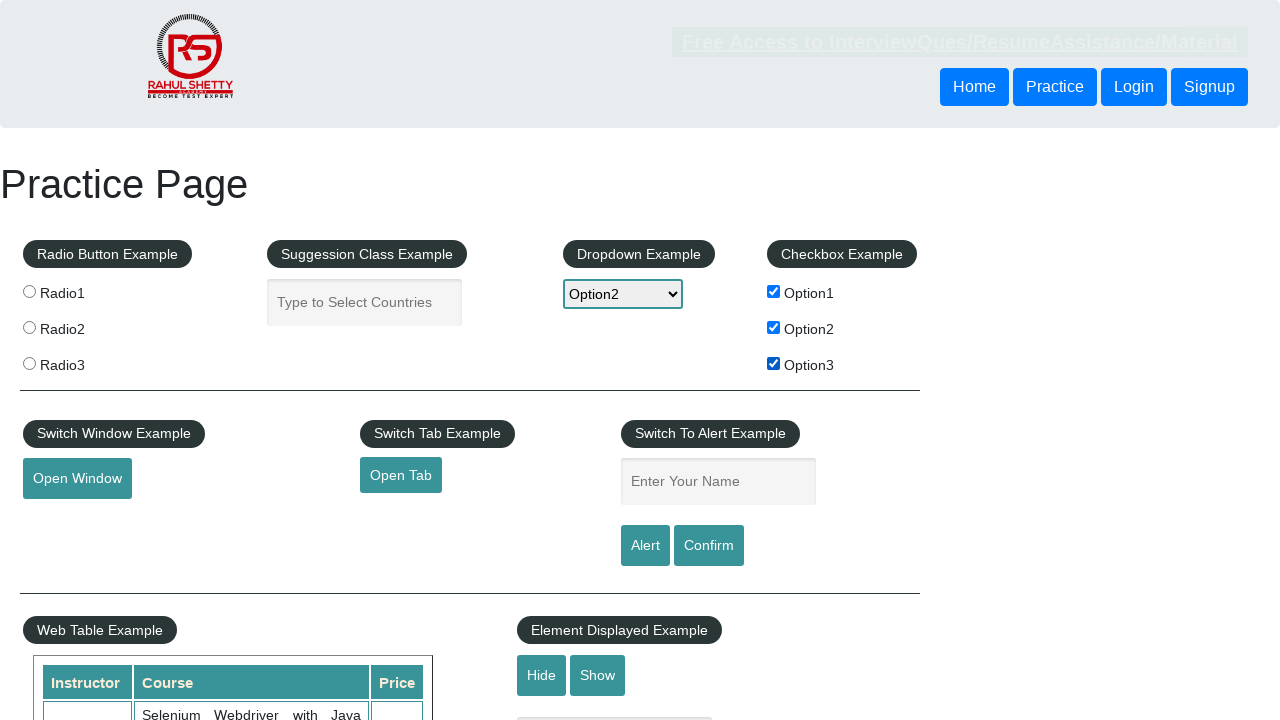

Typed 'ind' in autocomplete field for dynamic dropdown on #autocomplete
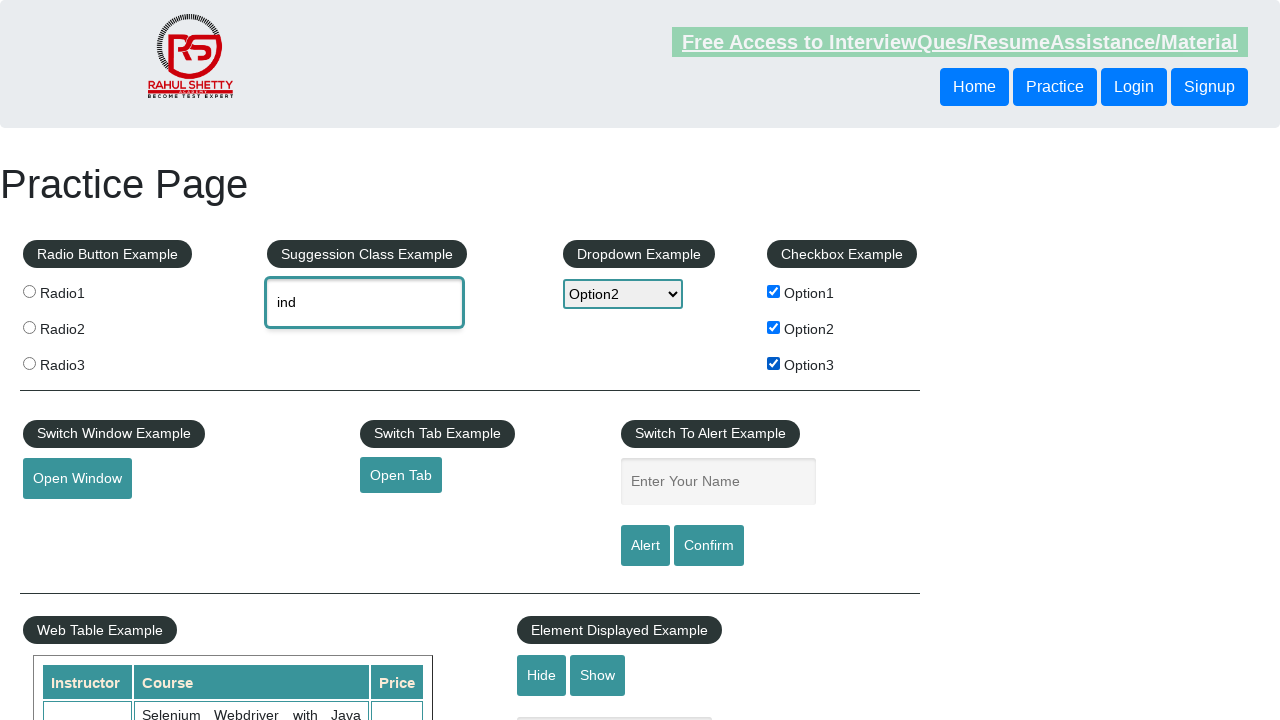

Dynamic dropdown options loaded
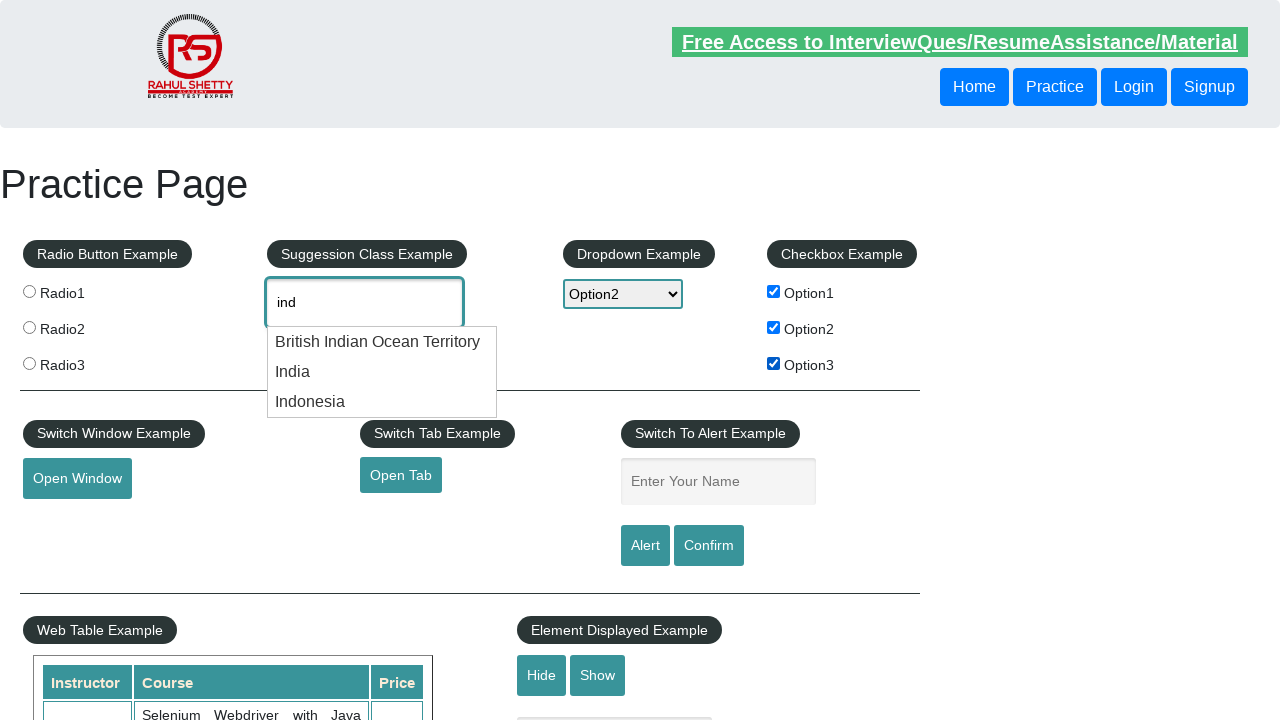

Selected 'India' from dynamic dropdown at (382, 372) on .ui-menu-item div >> nth=1
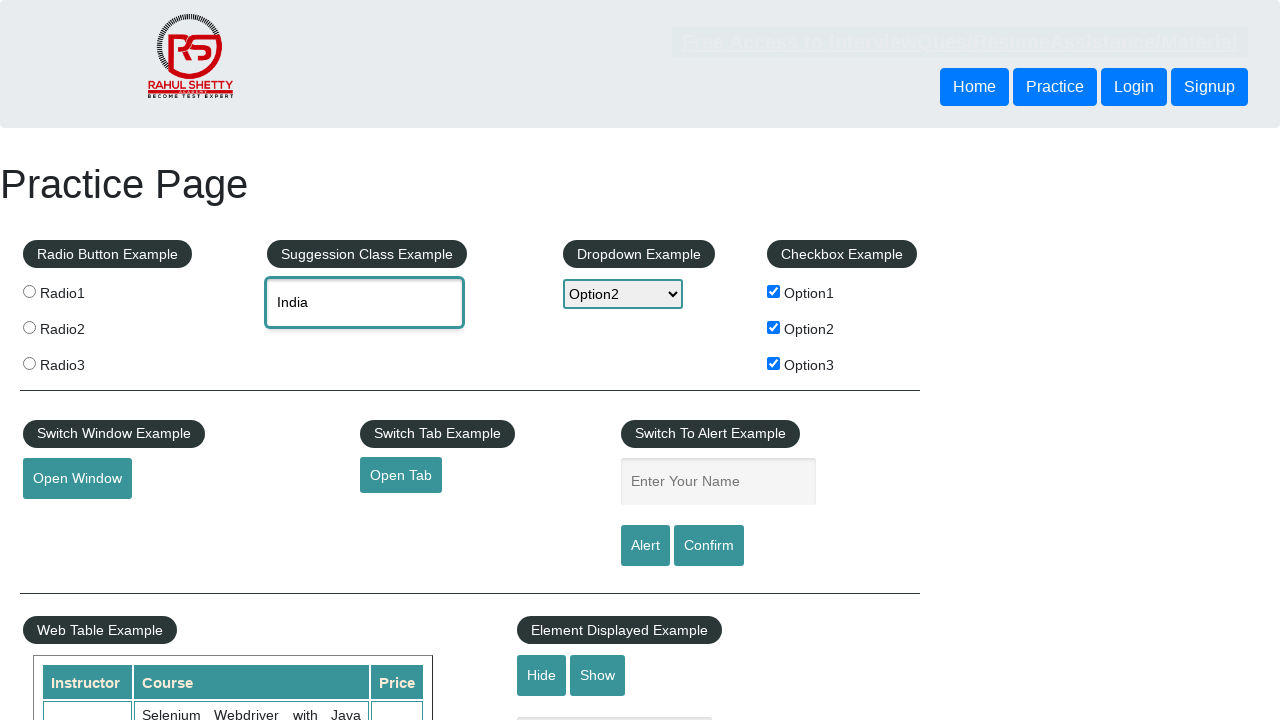

Clicked hide button to toggle textbox visibility at (542, 675) on #hide-textbox
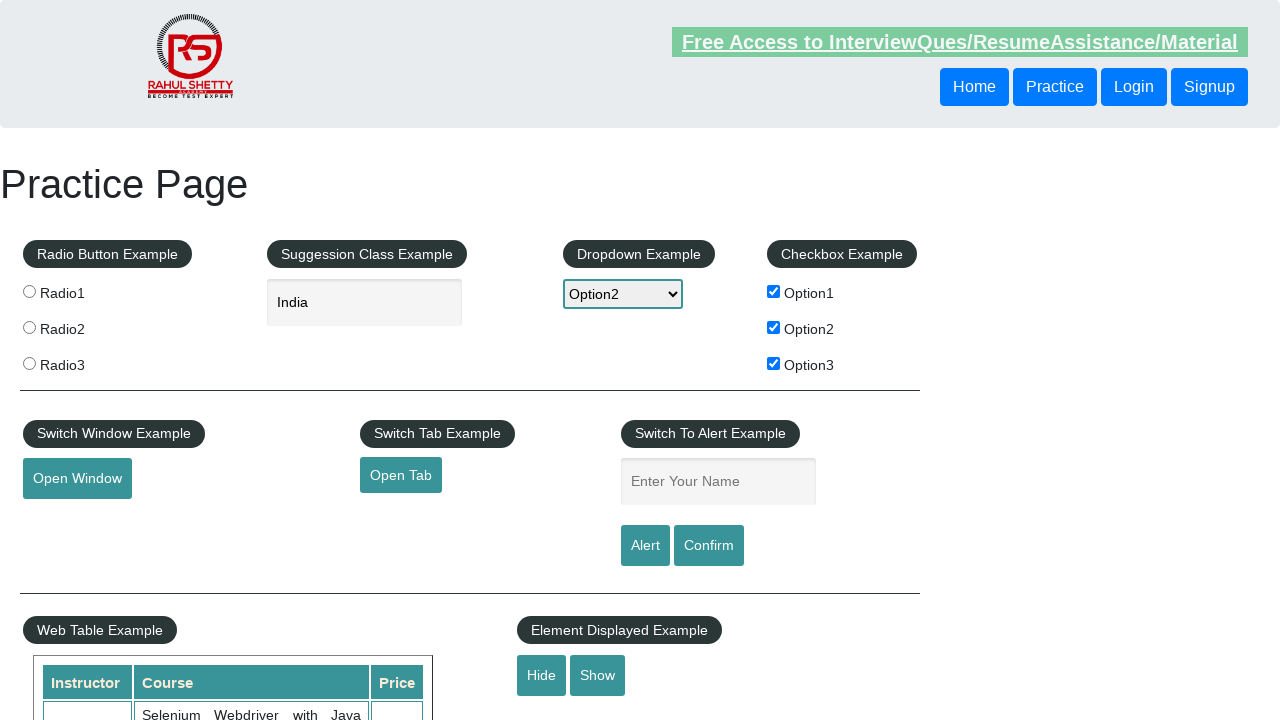

Clicked show button to toggle textbox visibility at (598, 675) on #show-textbox
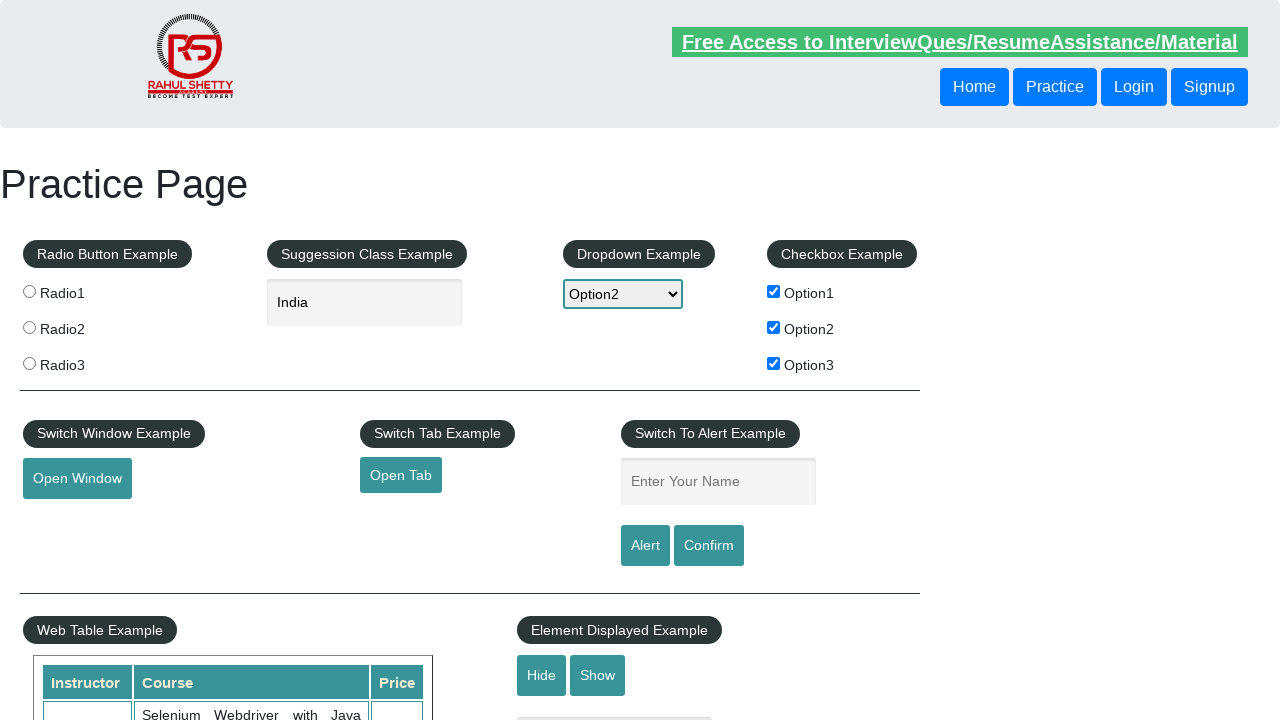

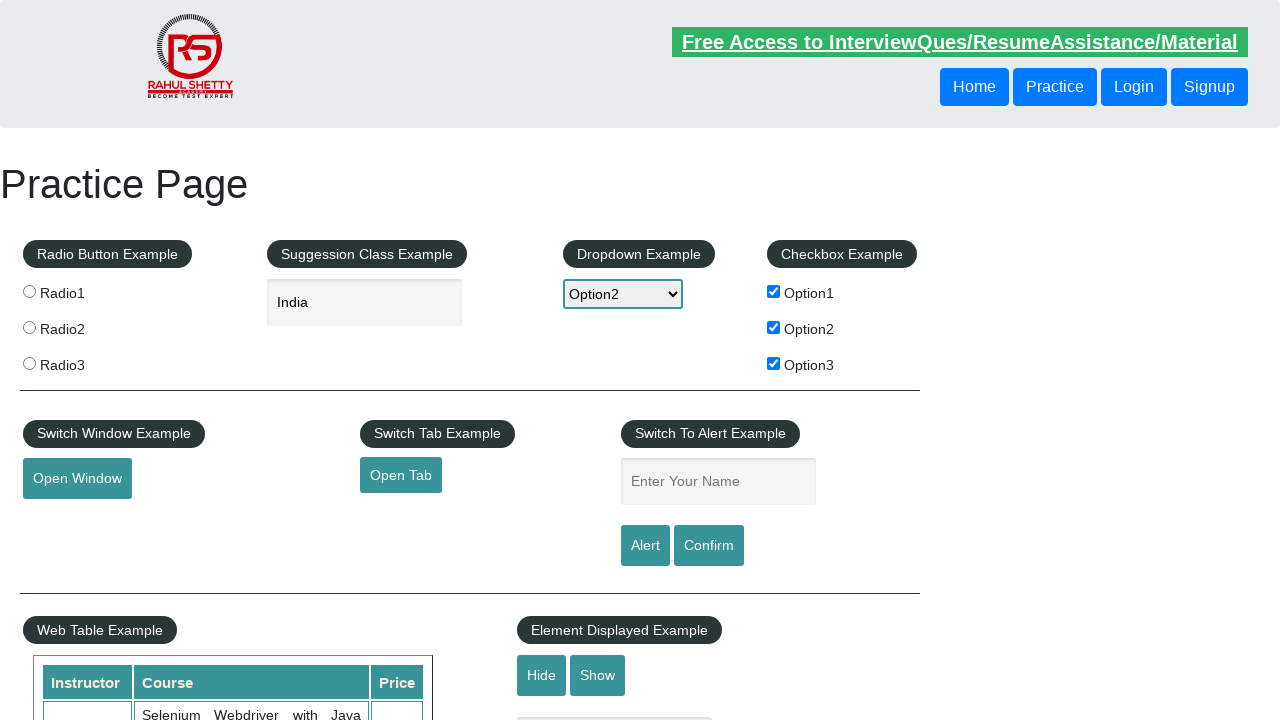